Tests handling of nested iframes by switching between multiple frames and filling text inputs in each frame, including an inner iframe within frame 3.

Starting URL: https://ui.vision/demo/webtest/frames/

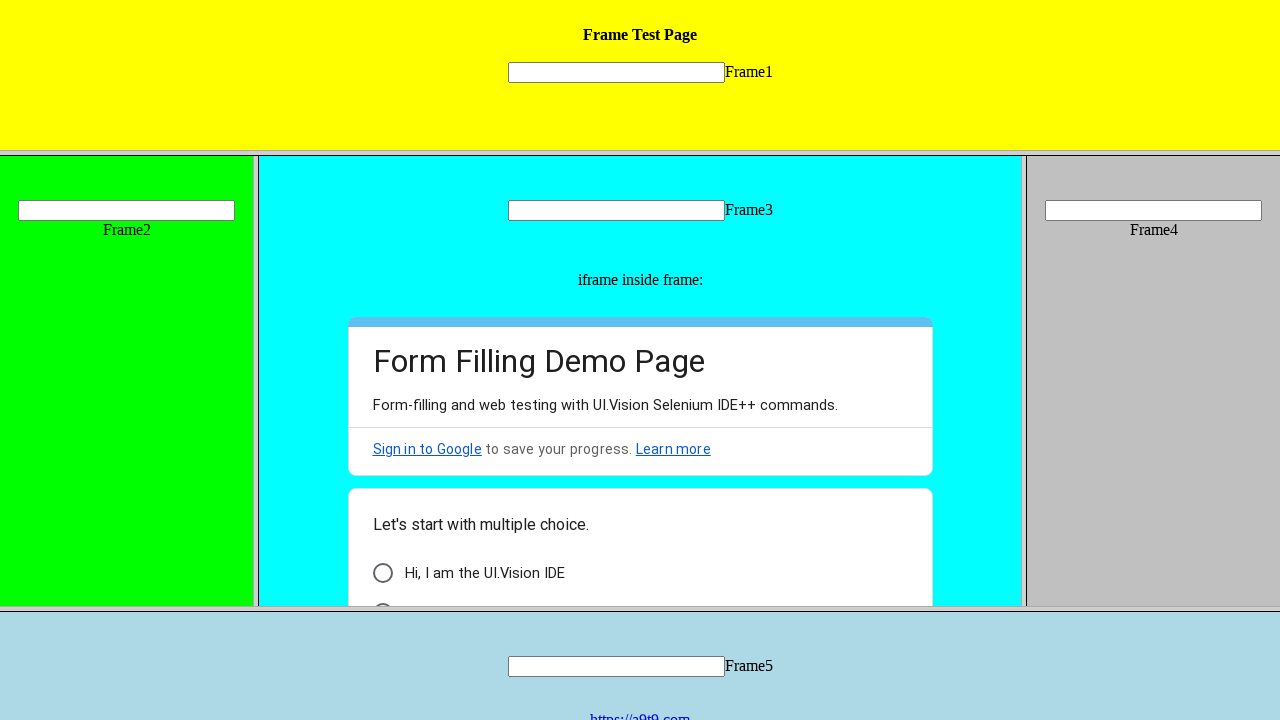

Set viewport size to 1920x1080
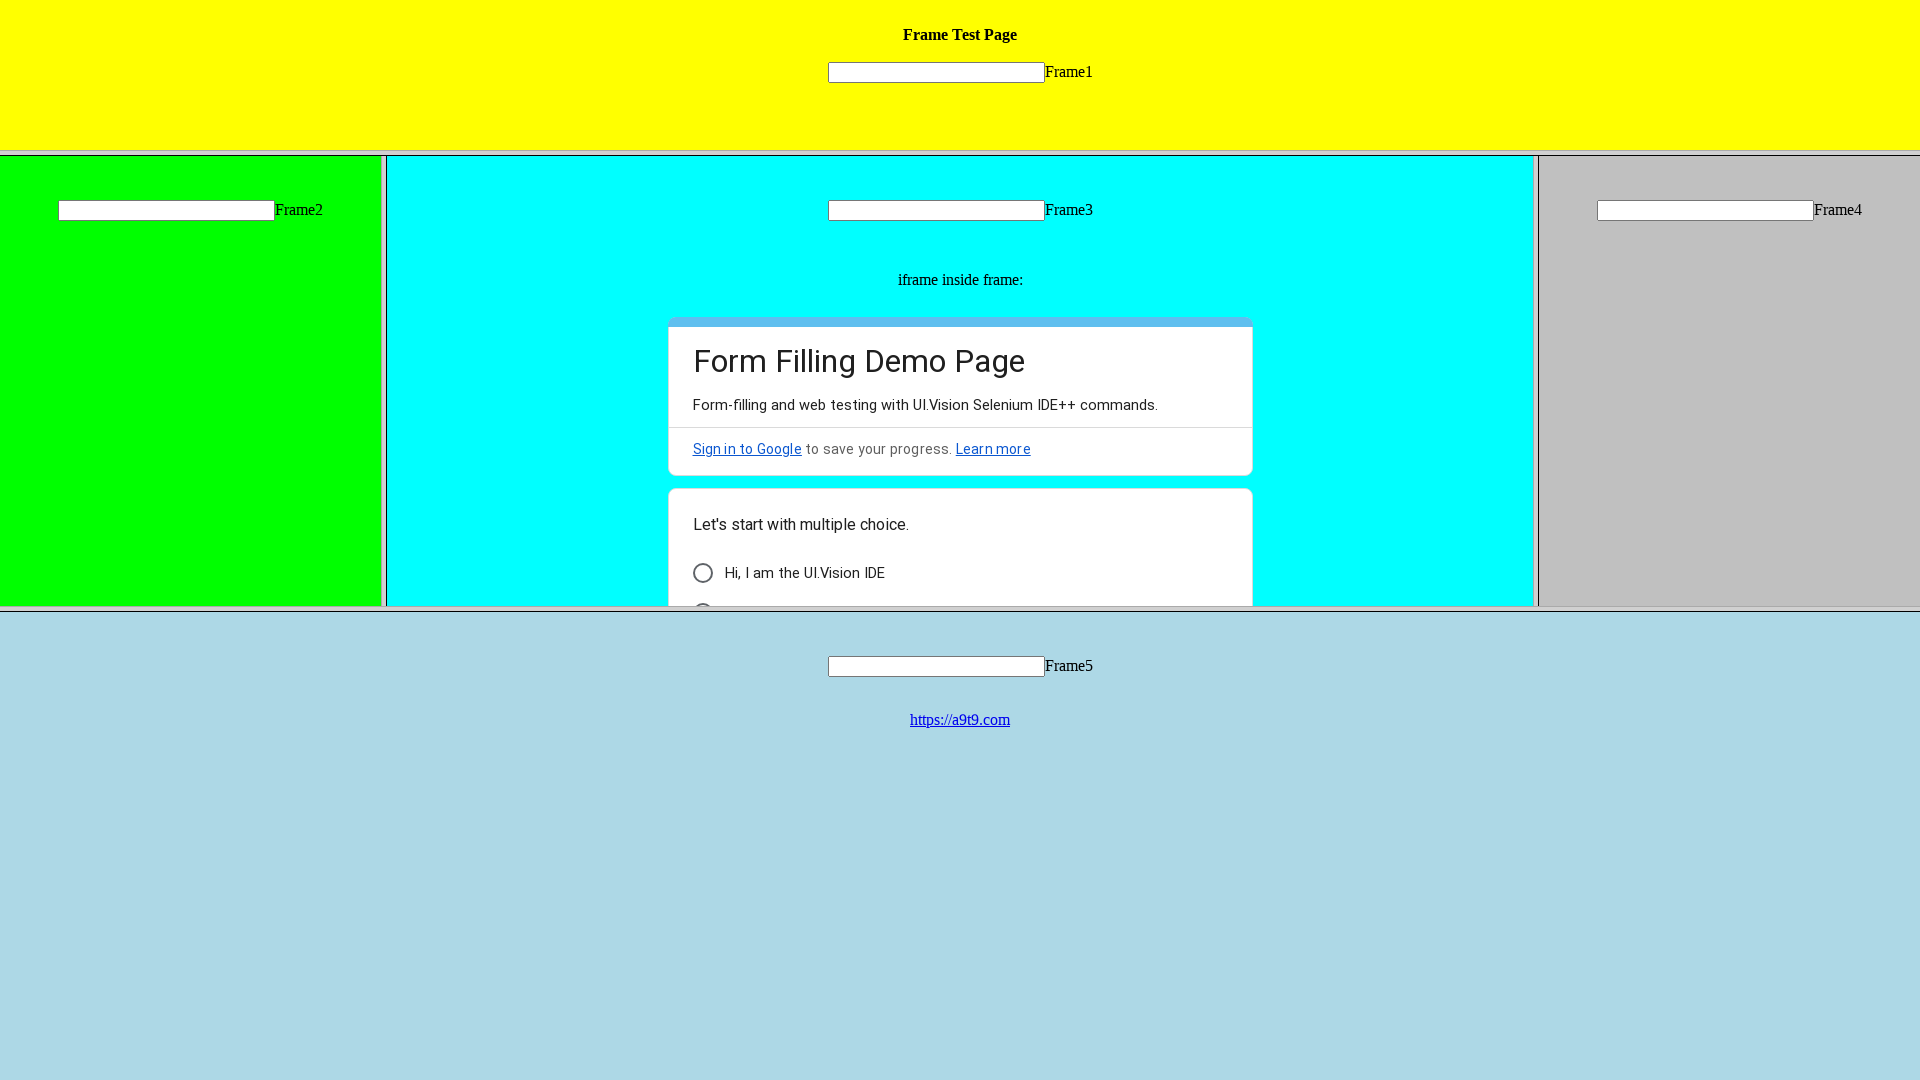

Located frame 1 (frame_1.html)
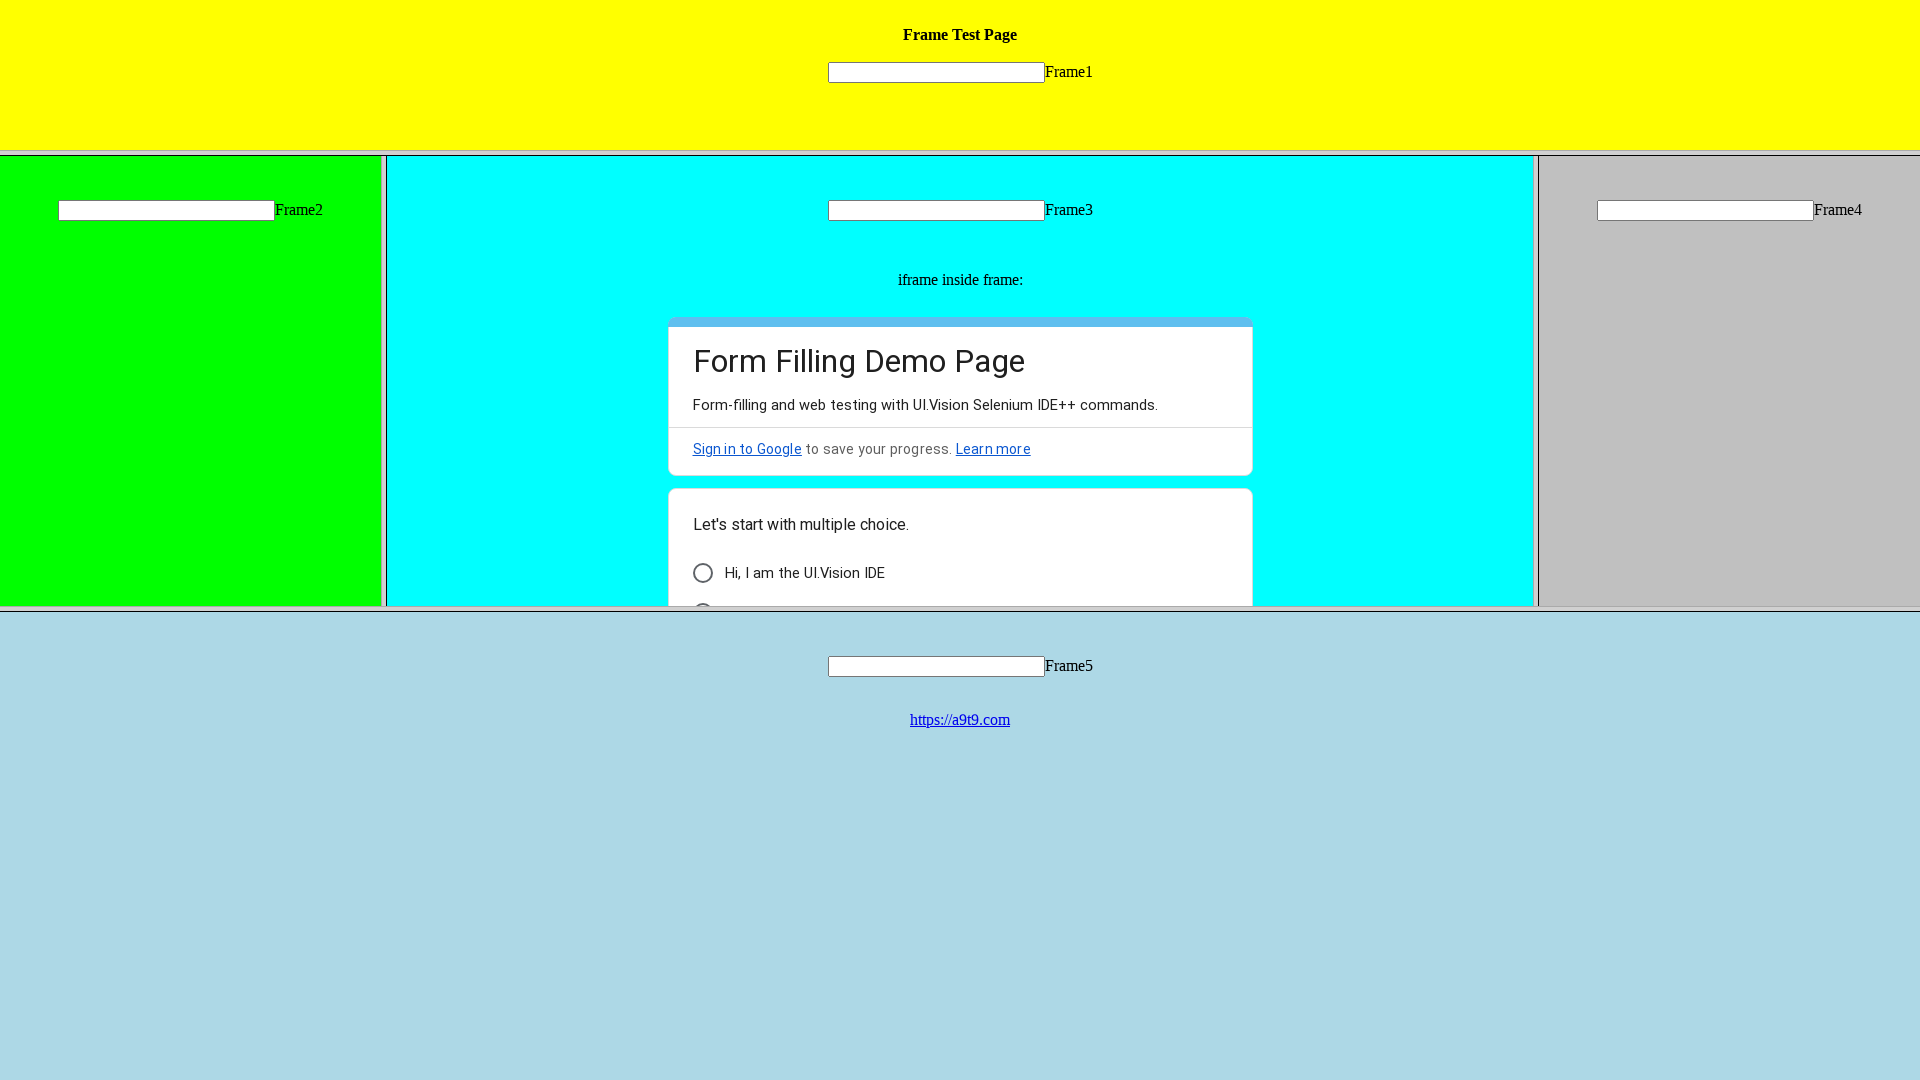

Filled text input in frame 1 with 'testing_frame1' on frame[src='frame_1.html'] >> internal:control=enter-frame >> input[type='text']
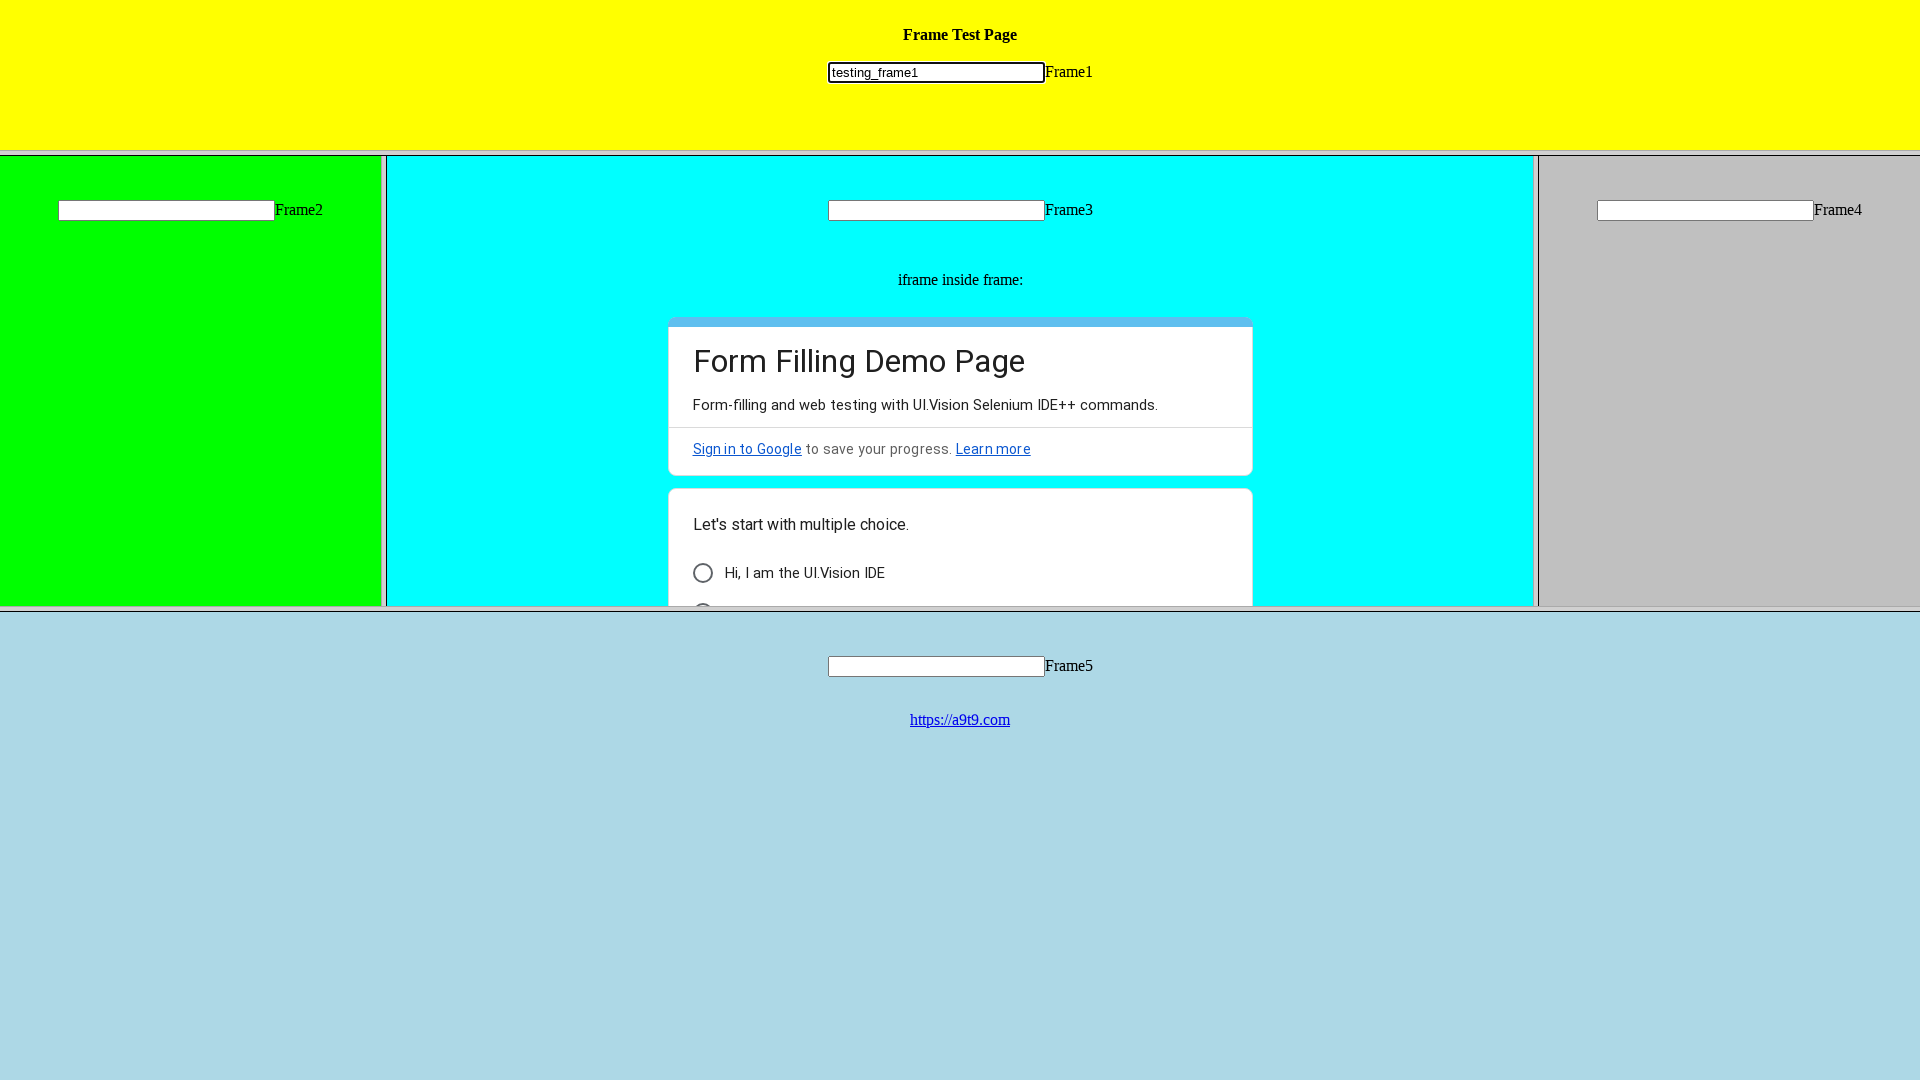

Located frame 2 (frame_2.html)
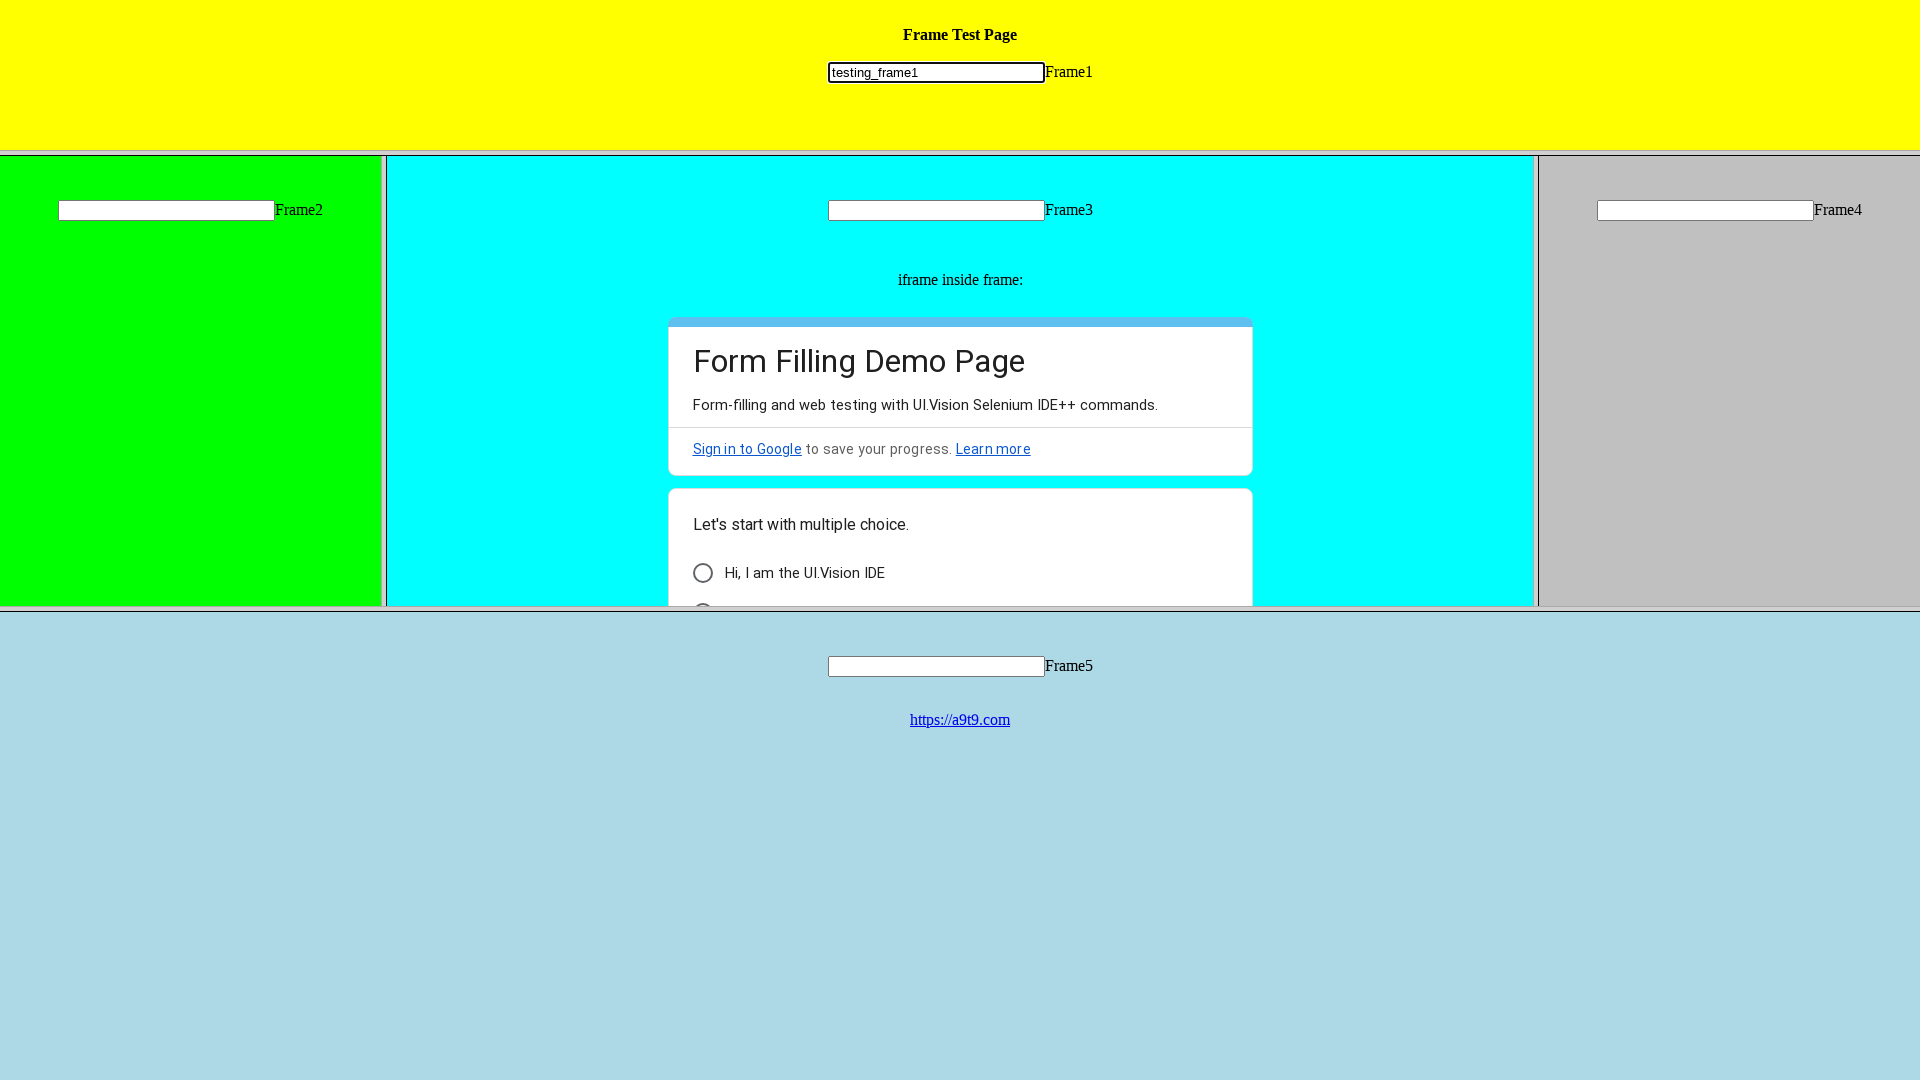

Filled text input in frame 2 with 'testing_frame2' on frame[src='frame_2.html'] >> internal:control=enter-frame >> input[name='mytext2
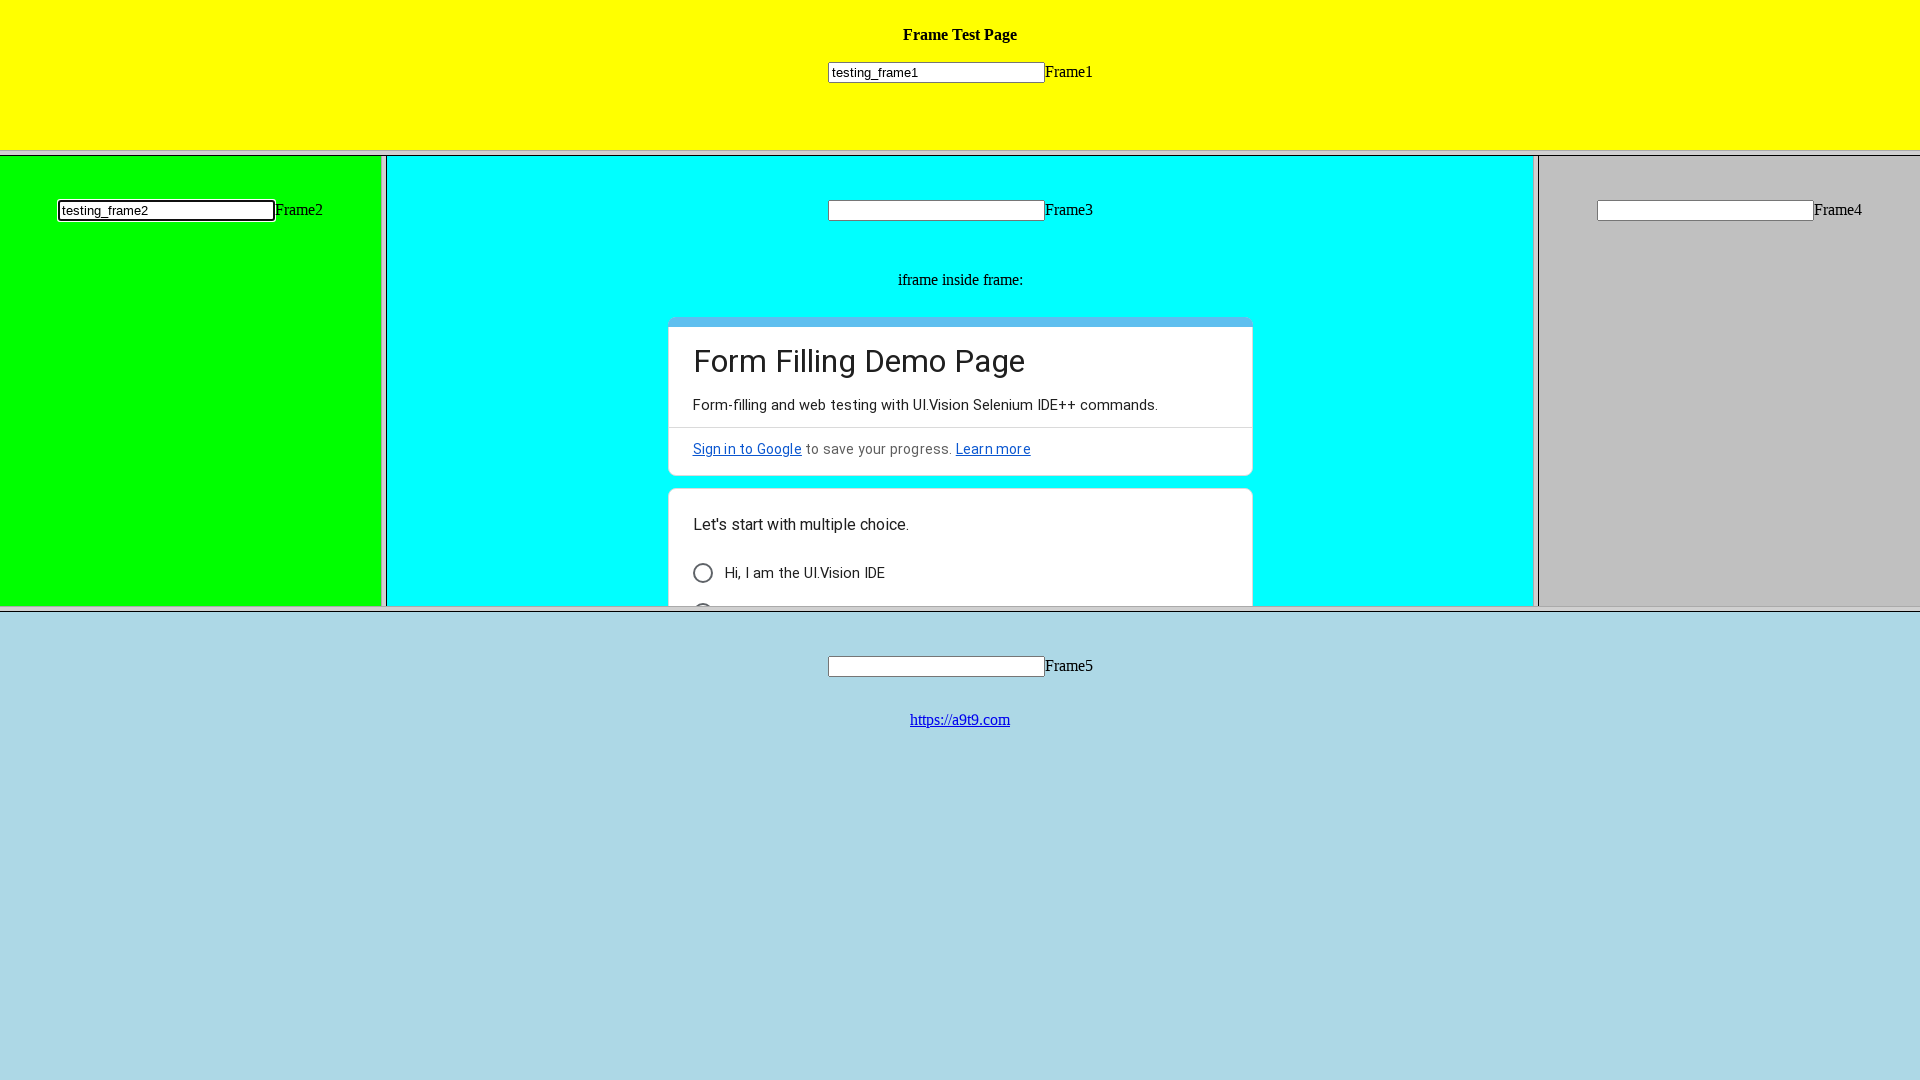

Located frame 3 (frame_3.html)
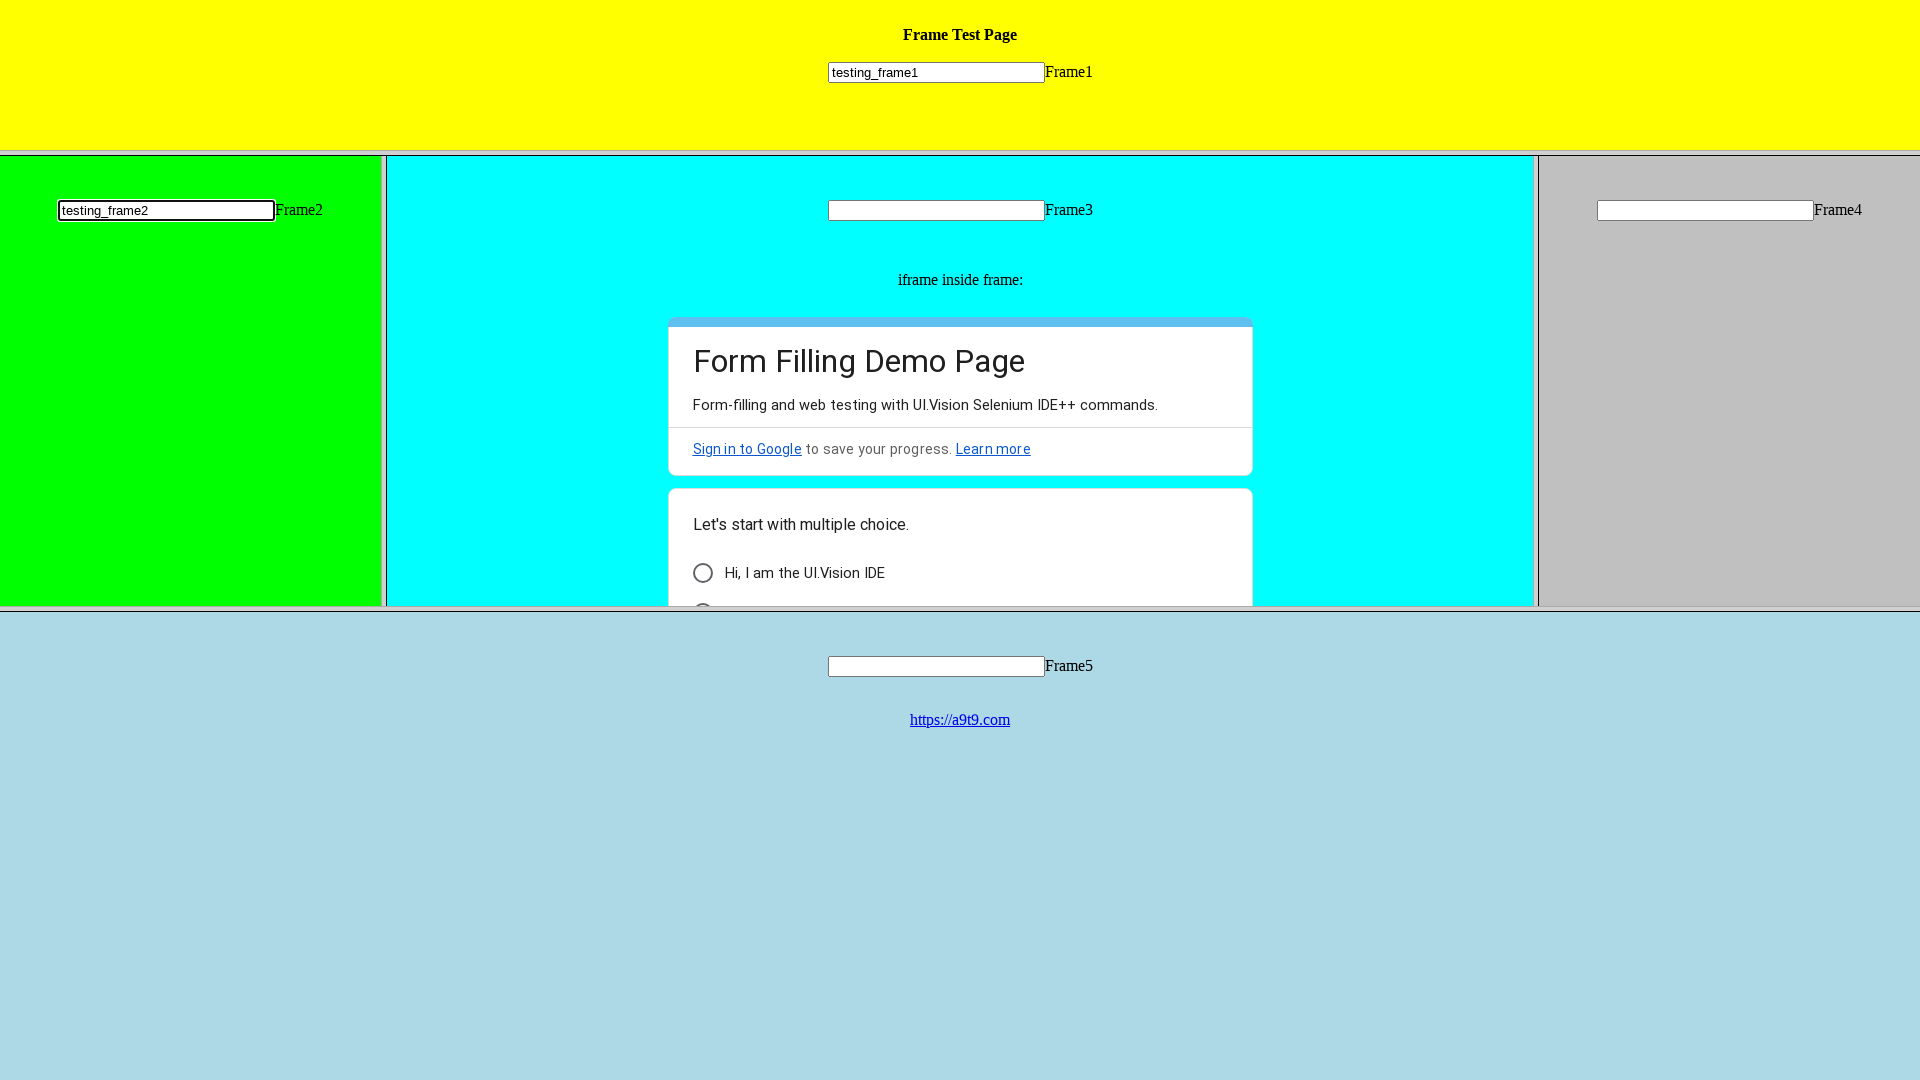

Filled text input in frame 3 with 'testing_frame3' on frame[src='frame_3.html'] >> internal:control=enter-frame >> input[name='mytext3
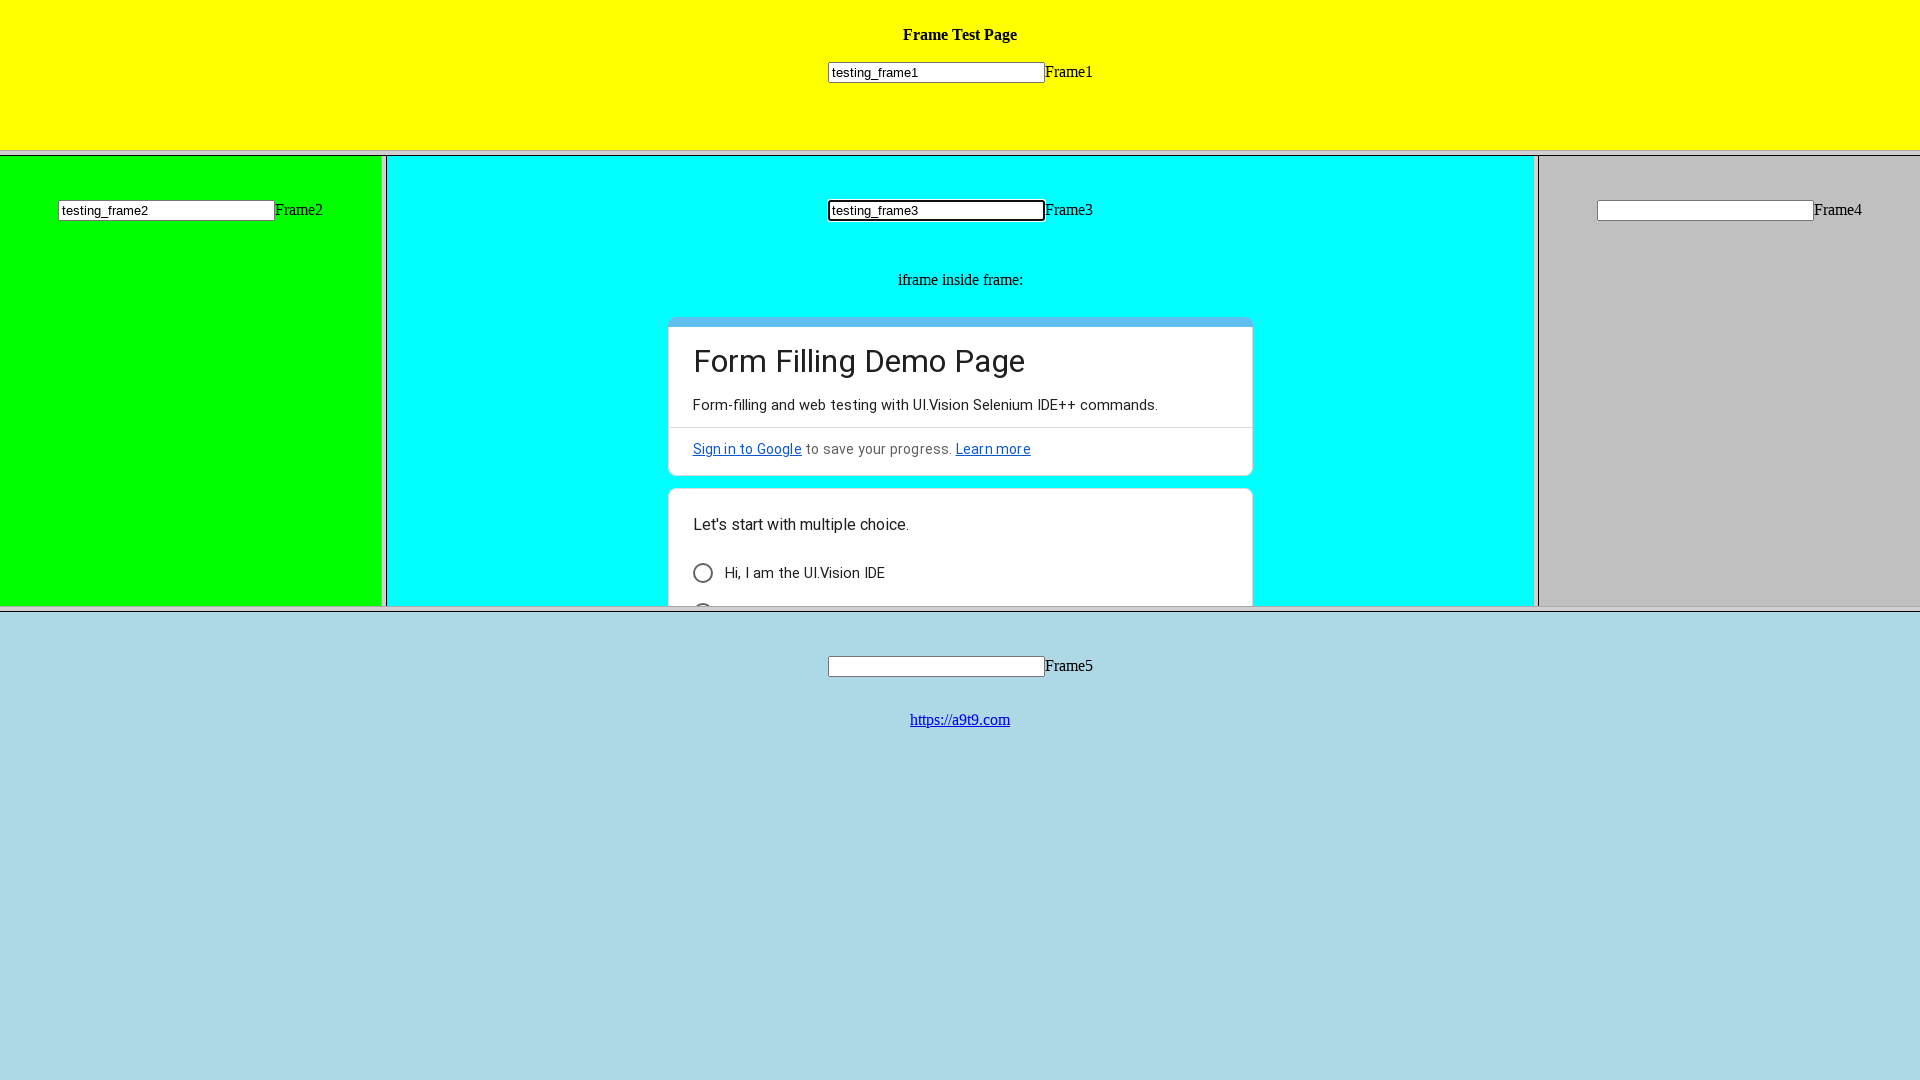

Located inner iframe within frame 3
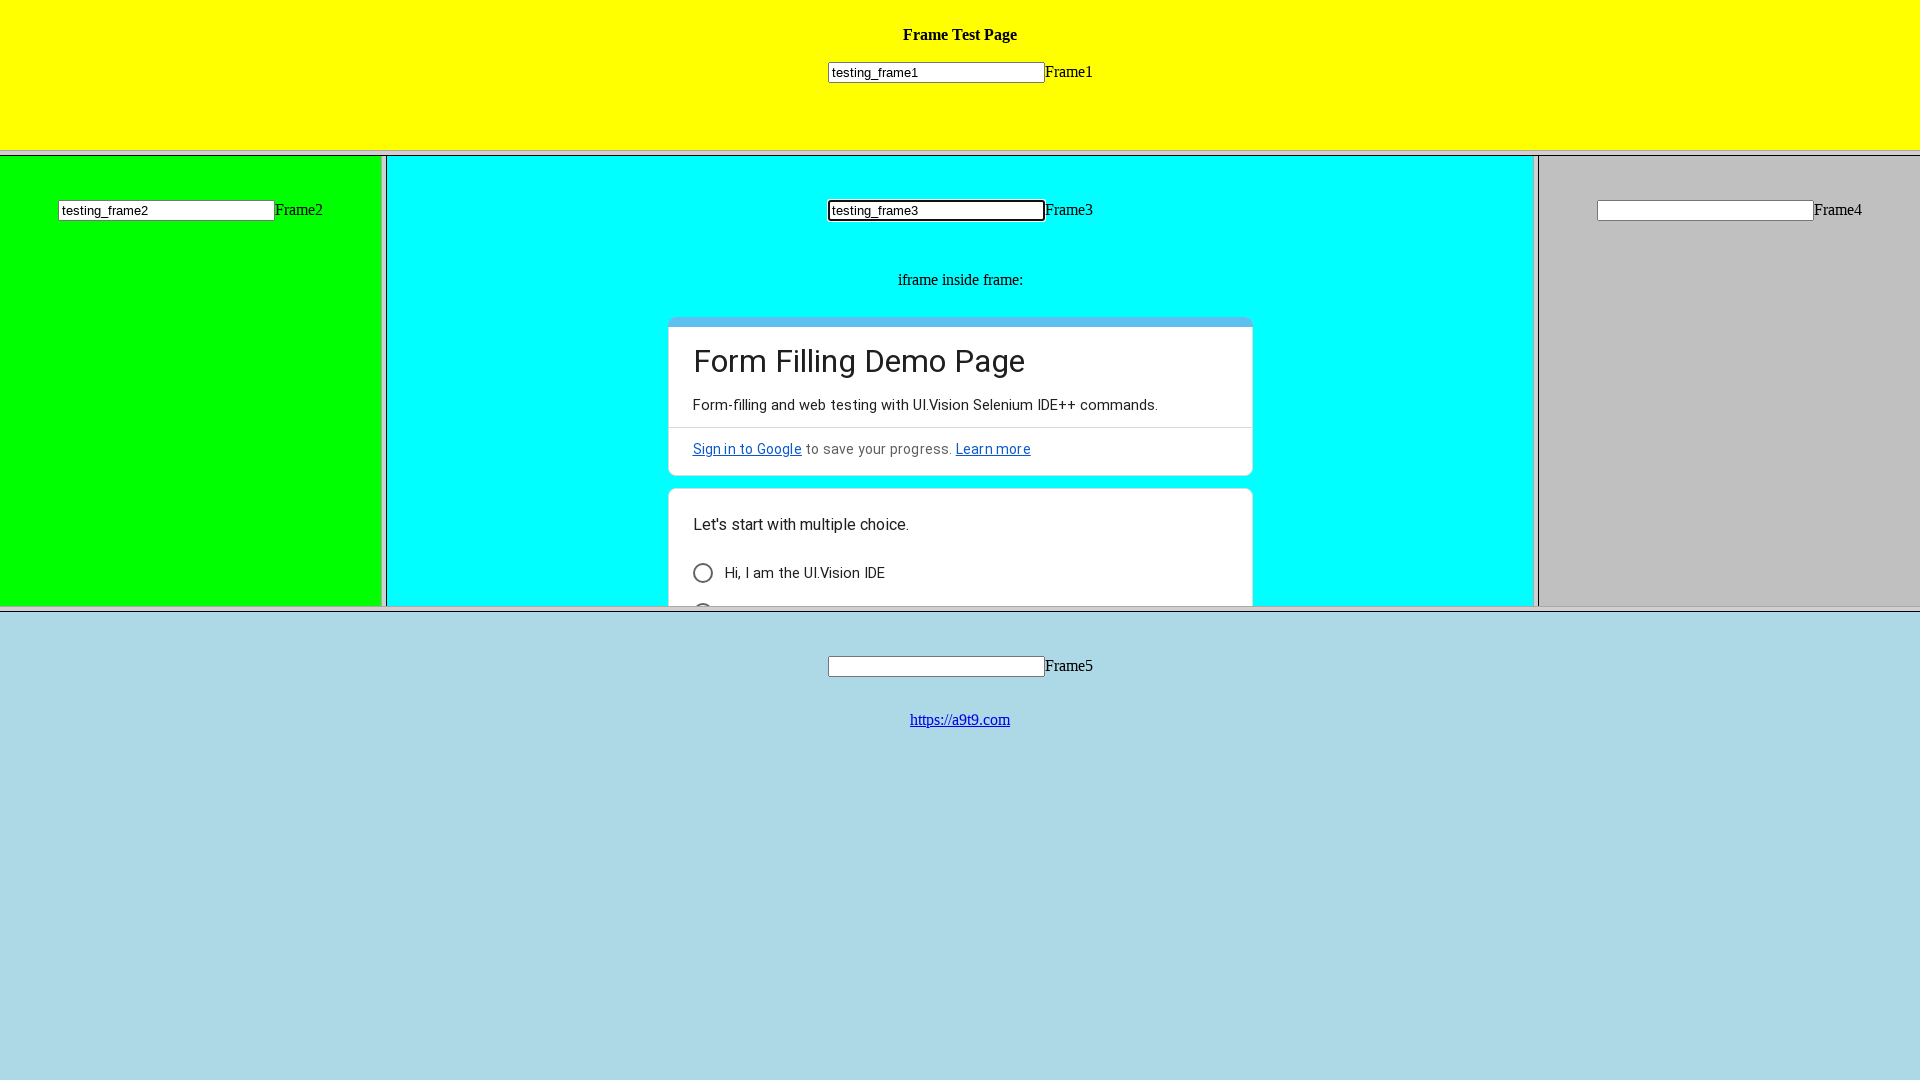

Clicked first list item in inner iframe at (960, 500) on frame[src='frame_3.html'] >> internal:control=enter-frame >> iframe >> nth=0 >> 
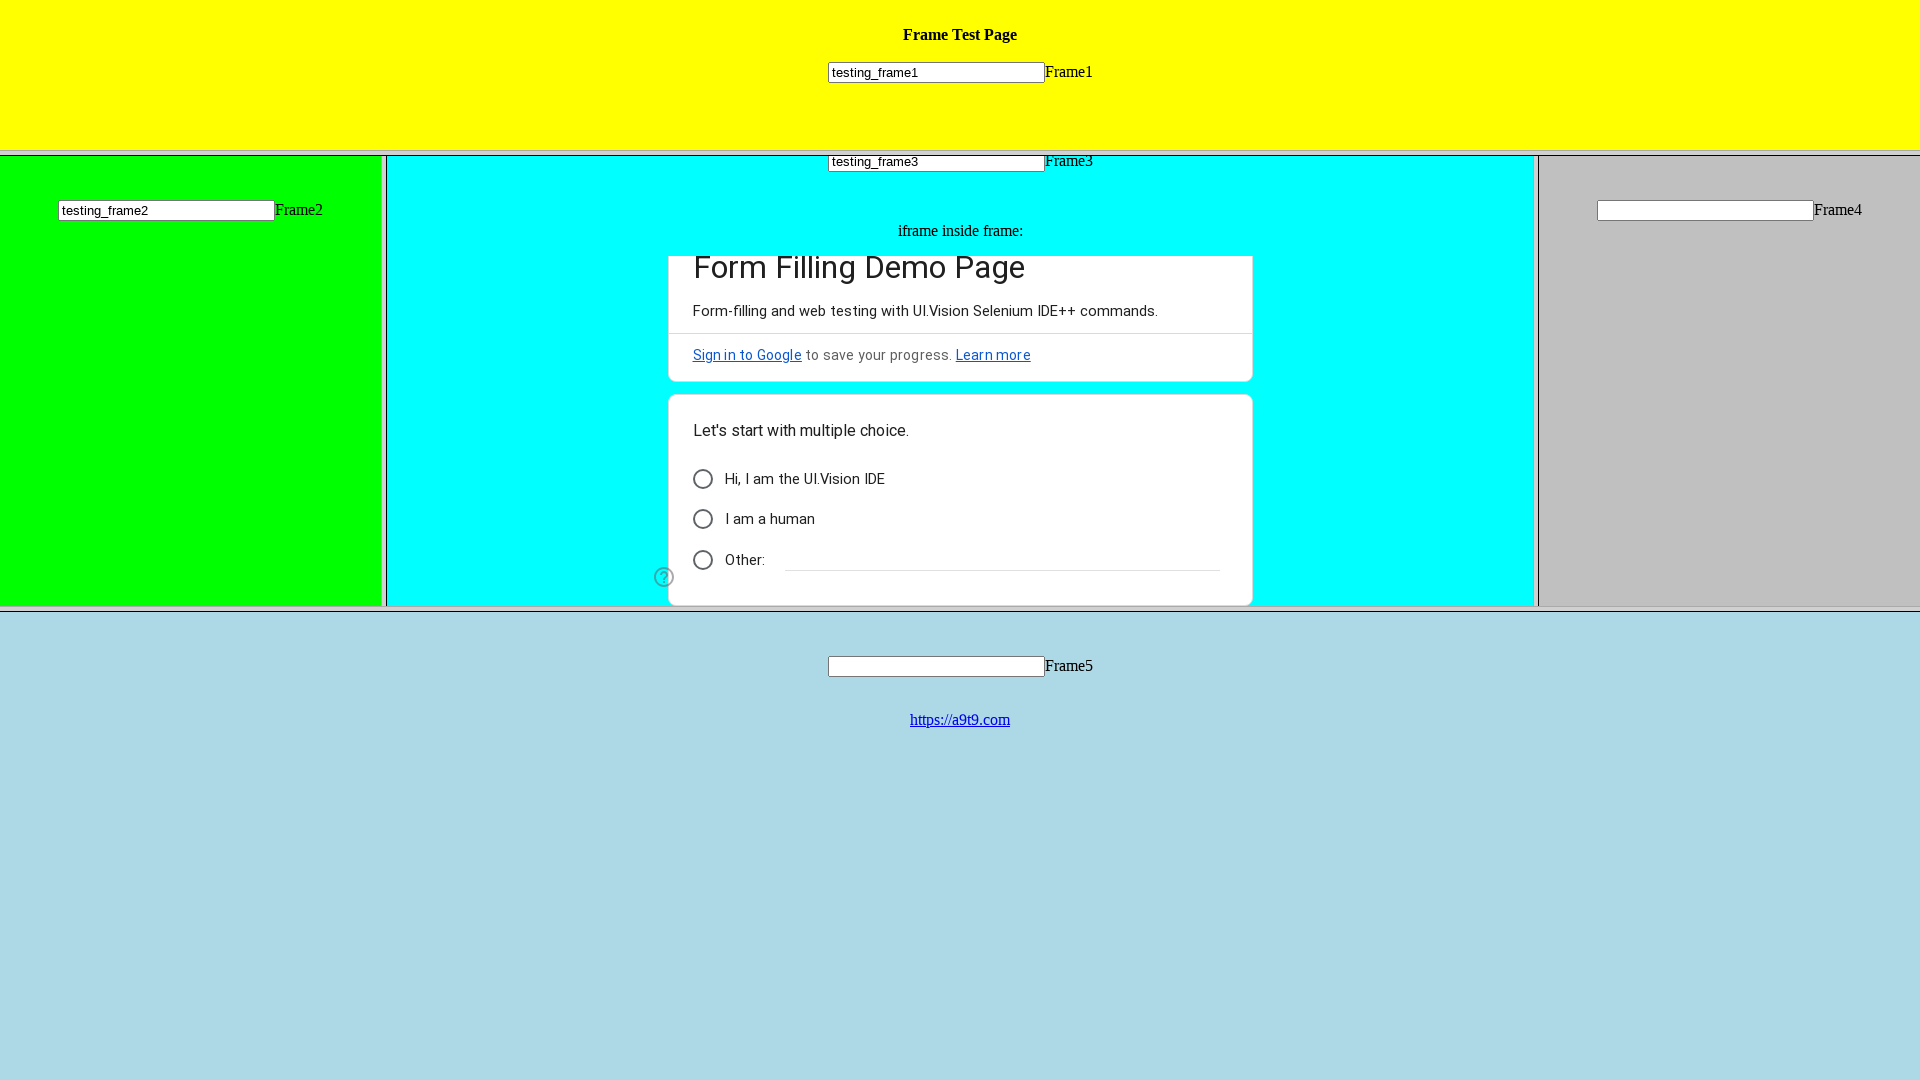

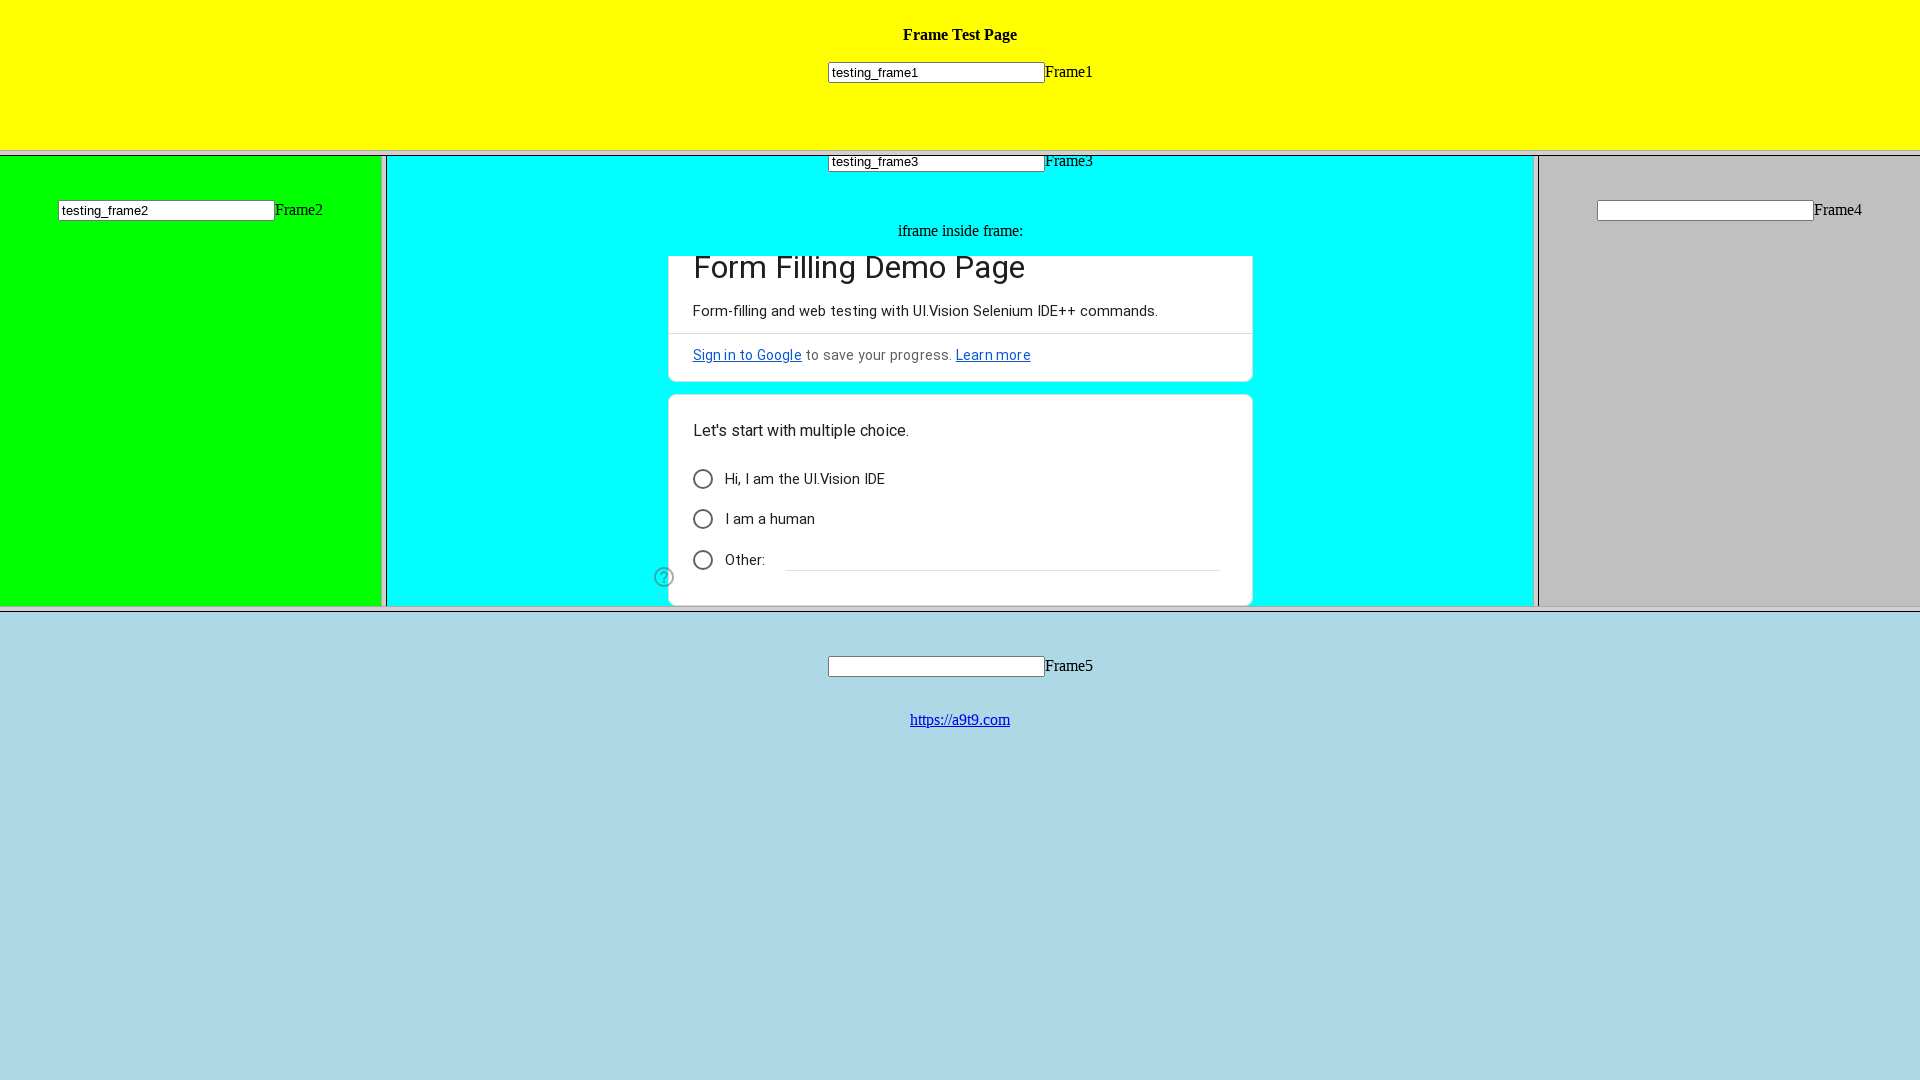